Tests the dynamic controls page by verifying a textbox is initially disabled, clicking the Enable button, waiting for the textbox to become enabled, and verifying the success message appears.

Starting URL: https://the-internet.herokuapp.com/dynamic_controls

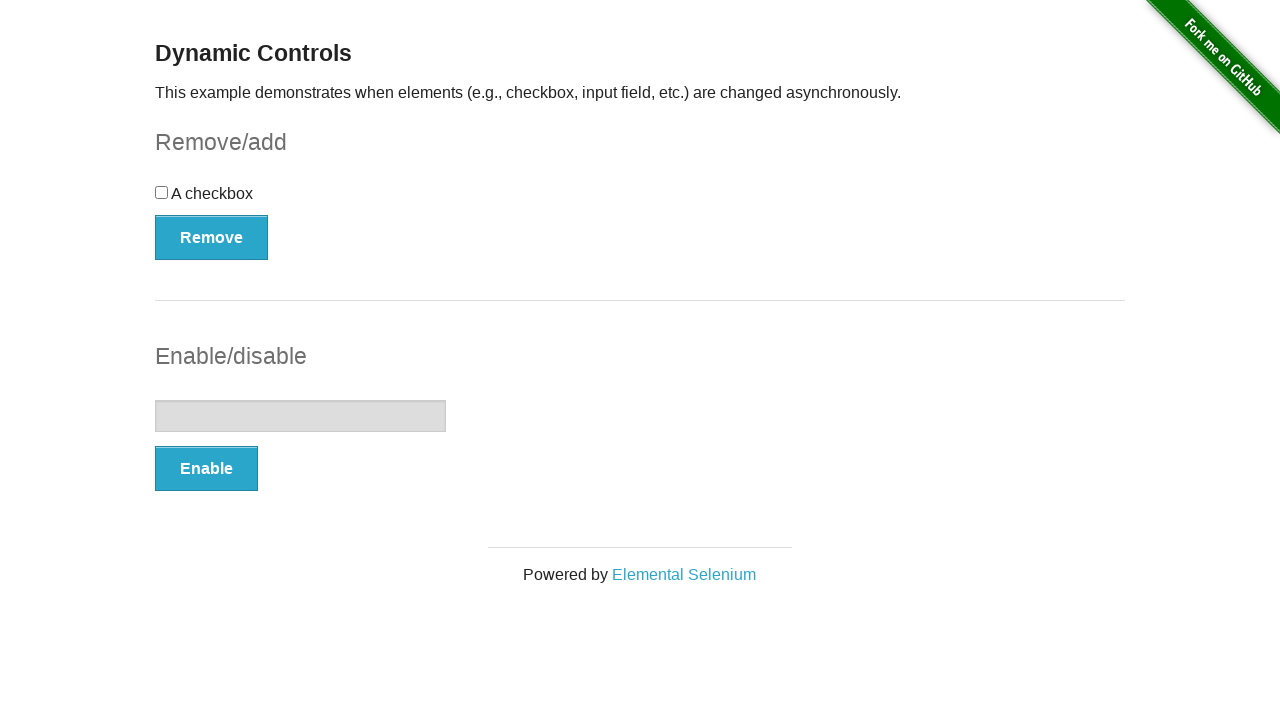

Located the textbox element
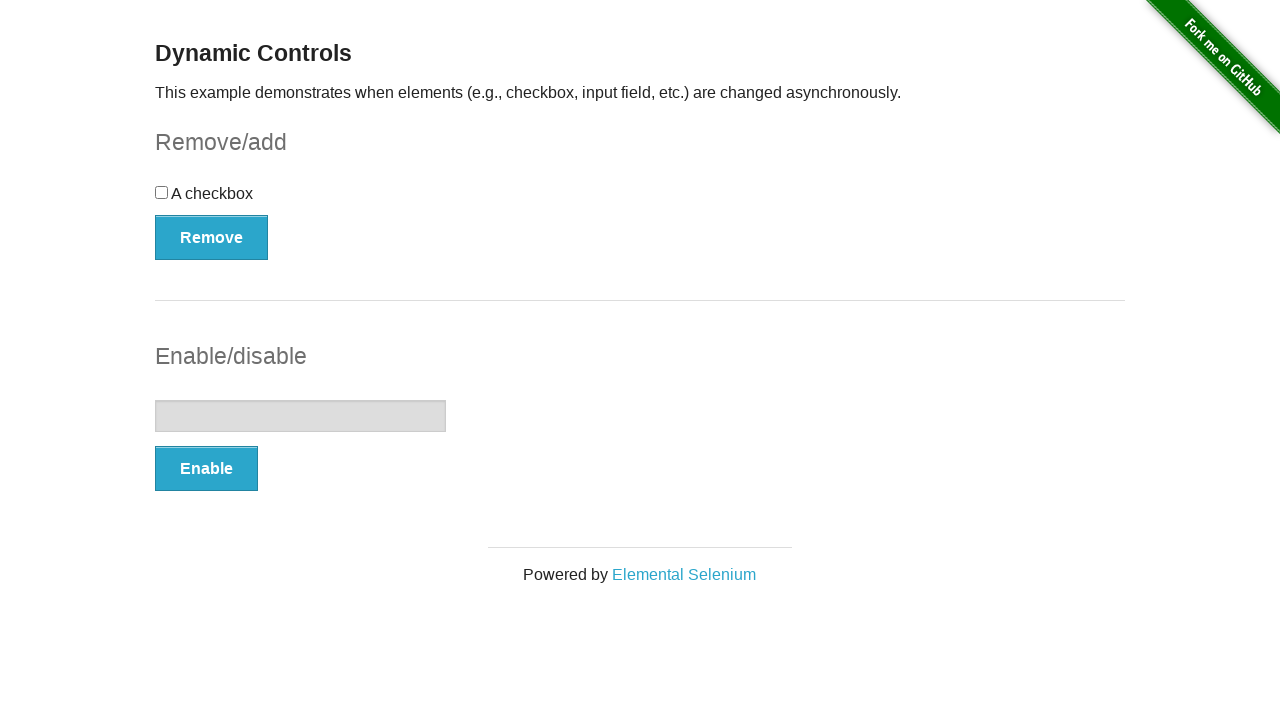

Verified textbox is initially disabled
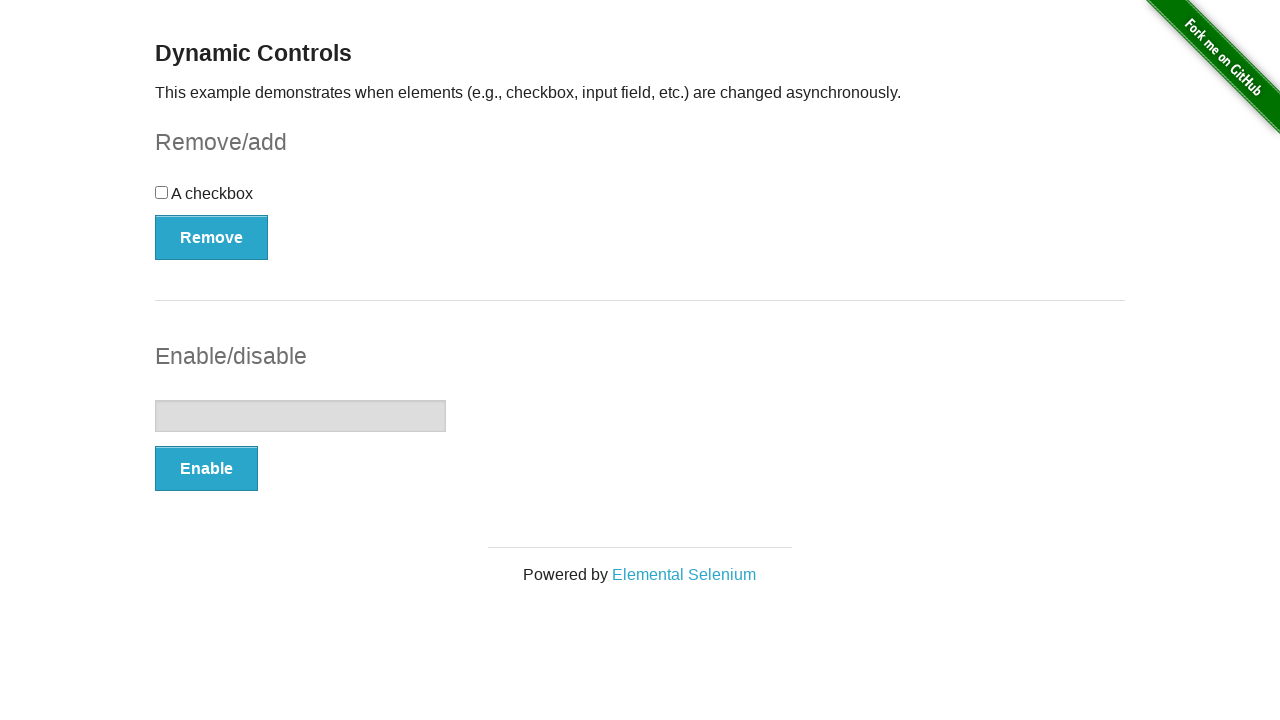

Clicked the Enable button at (206, 469) on (//button[@type='button'])[2]
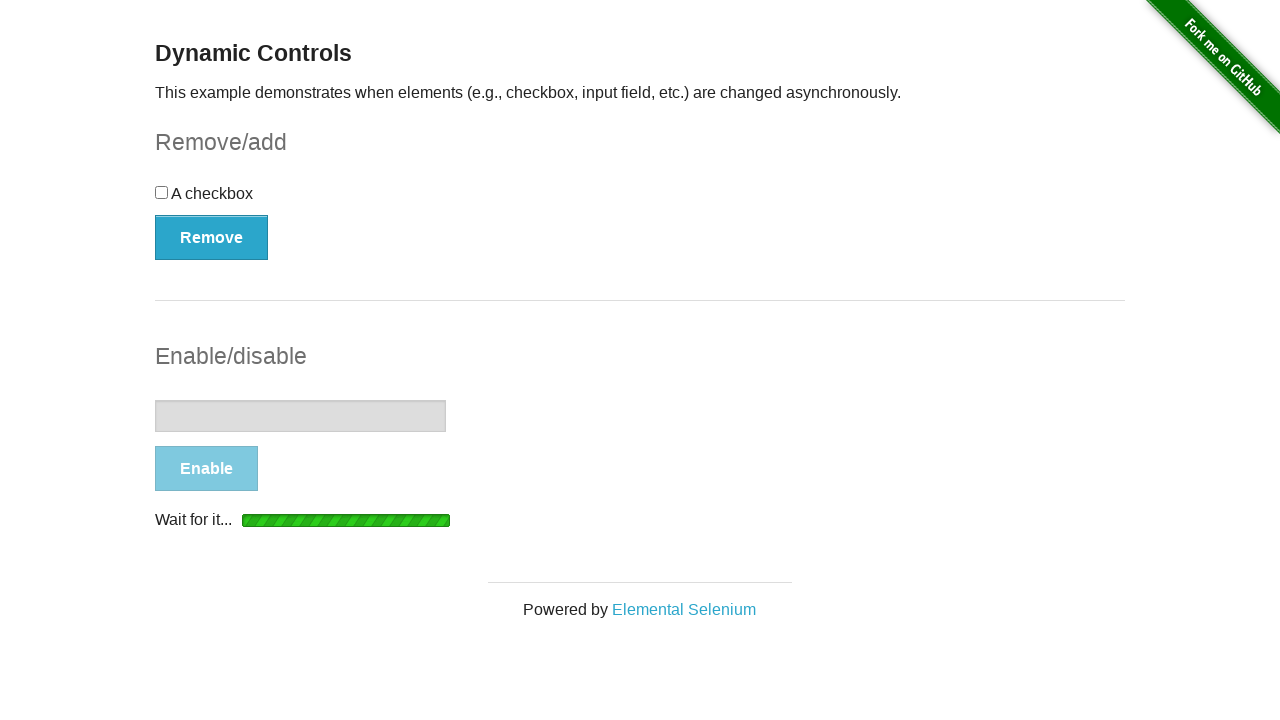

Waited for textbox to become enabled
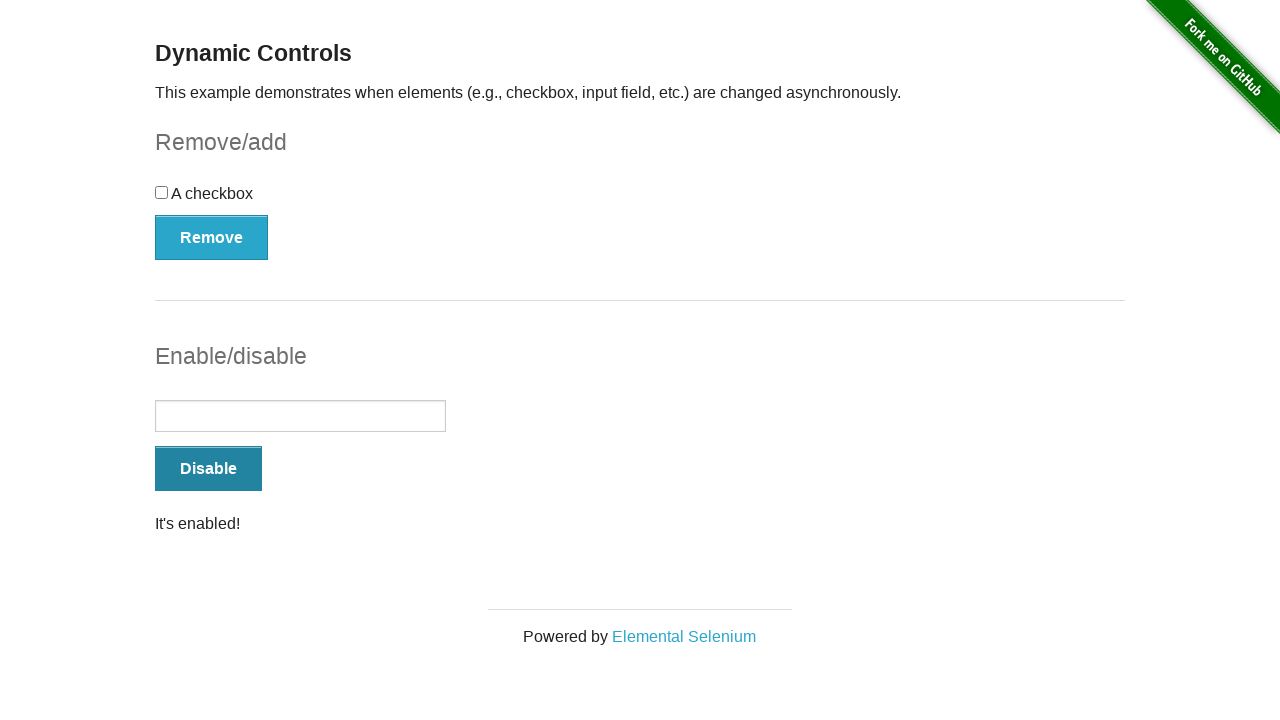

Located the success message element
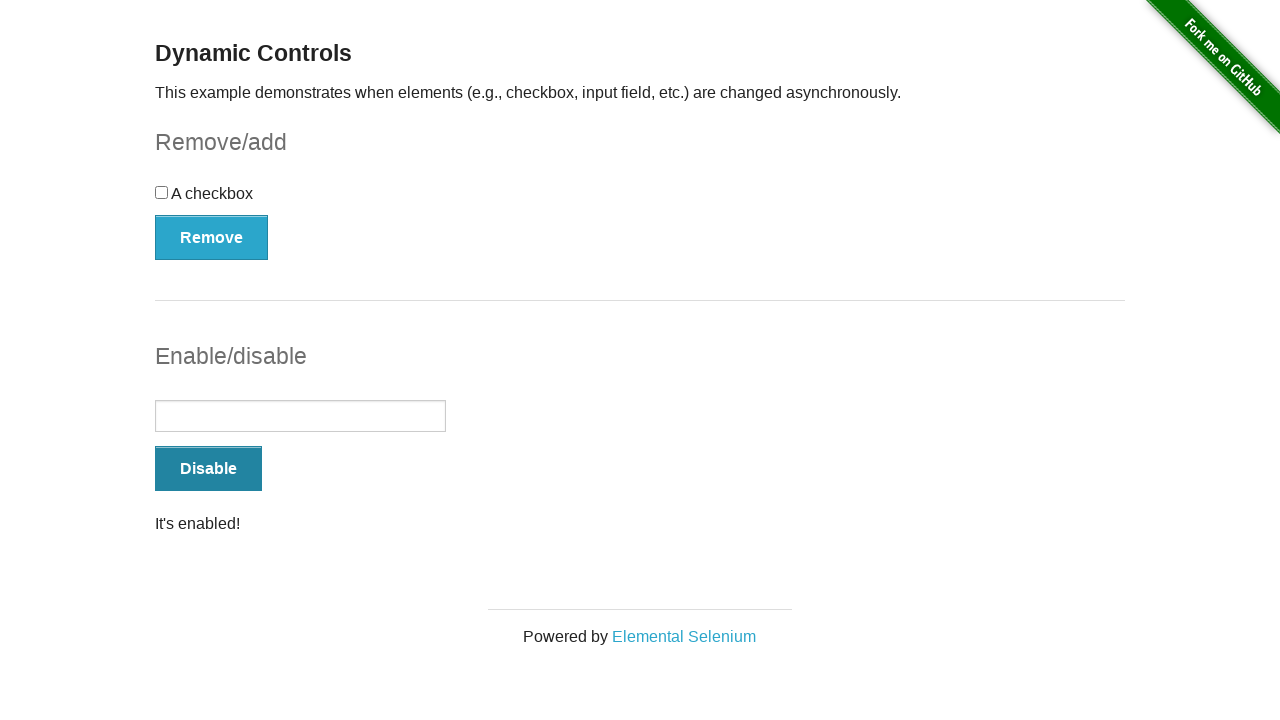

Verified success message is visible
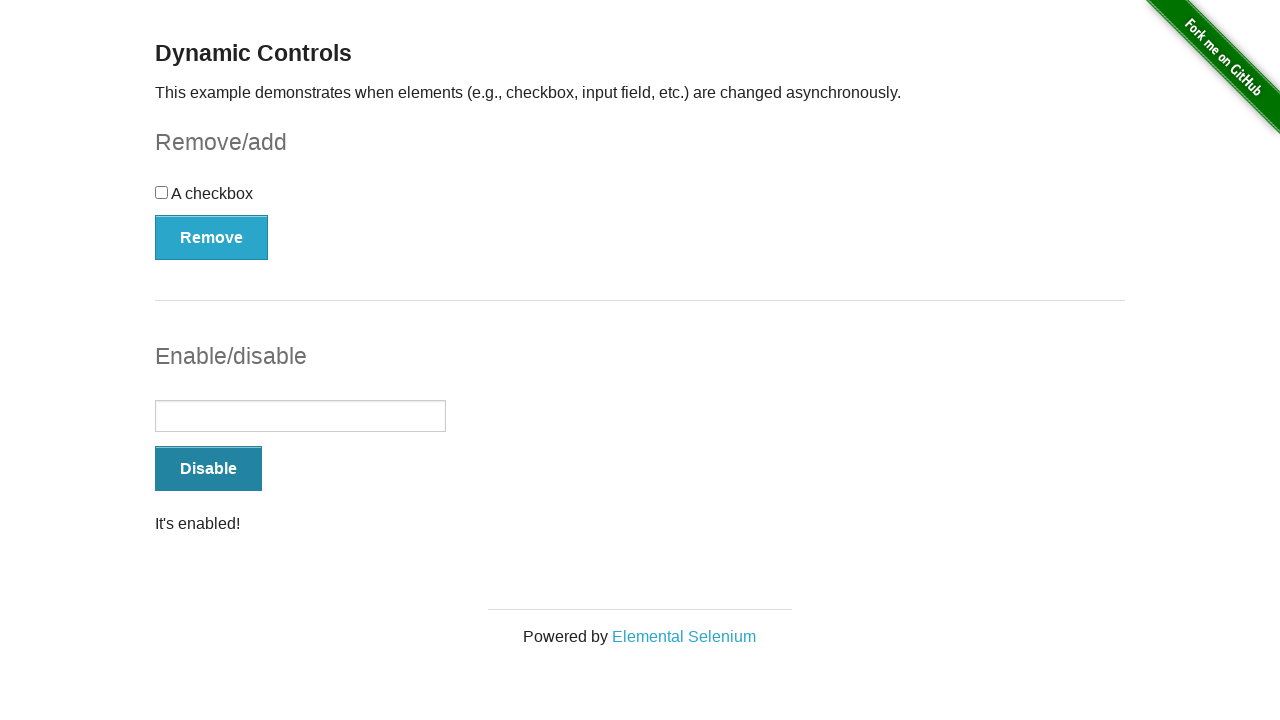

Verified success message contains 'It's enabled!'
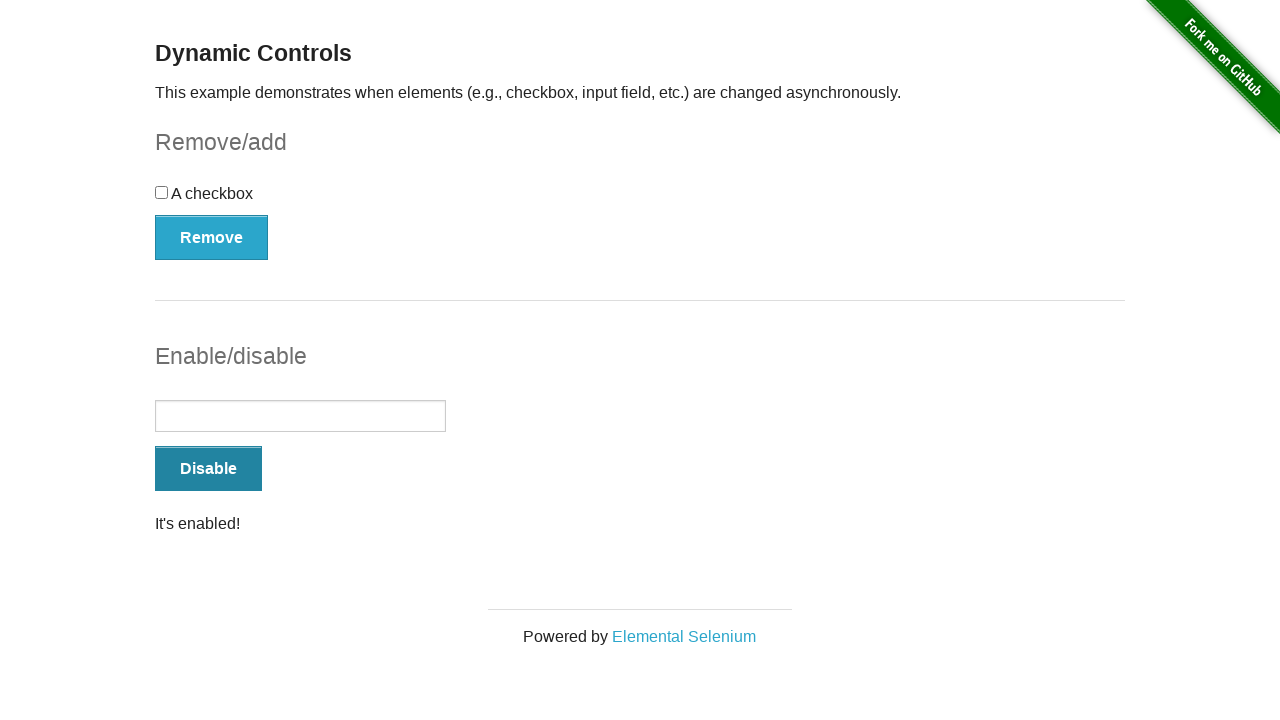

Verified textbox is now enabled after clicking Enable button
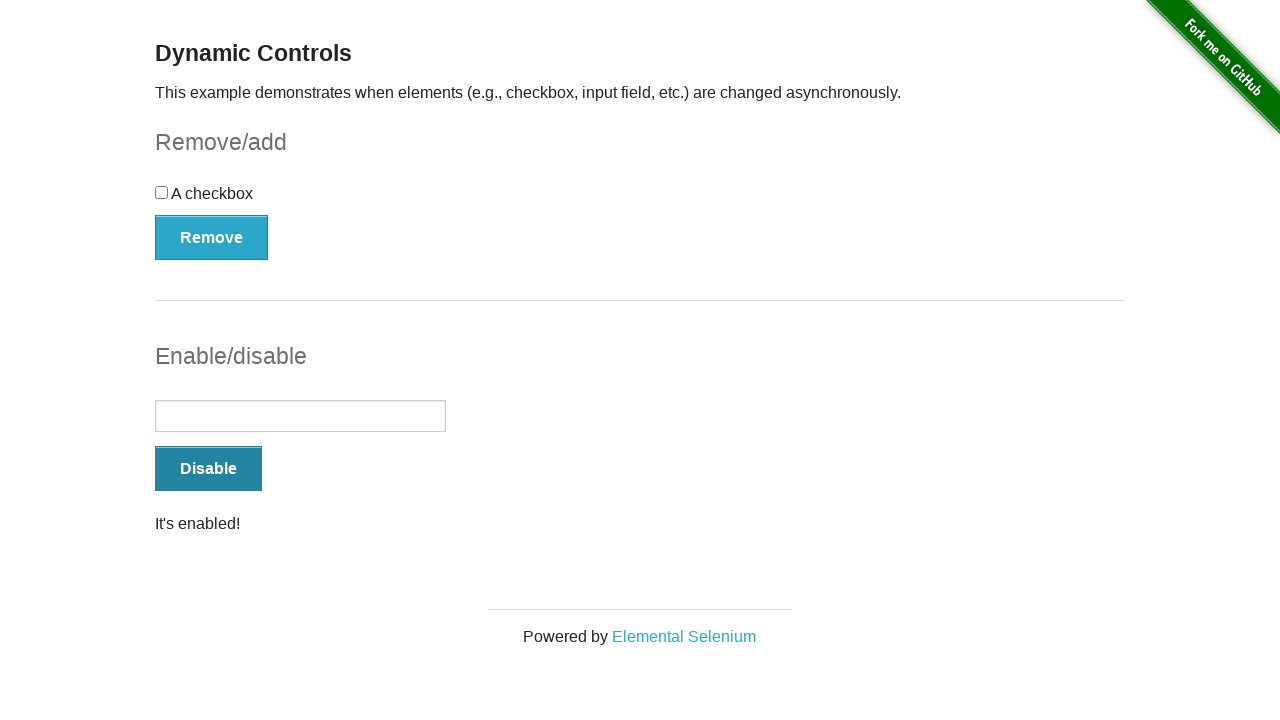

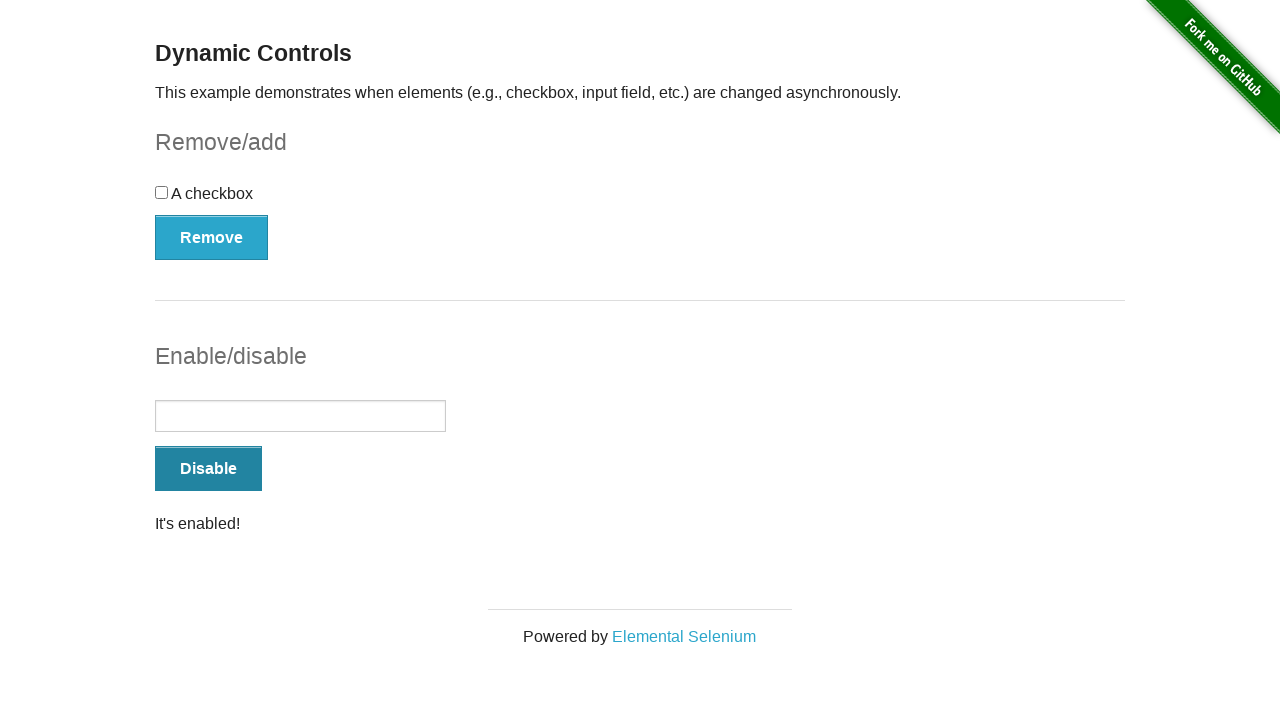